Tests FAQ accordion by clicking the fourth FAQ item and verifying the answer text about ordering from tomorrow is displayed correctly.

Starting URL: https://qa-scooter.praktikum-services.ru

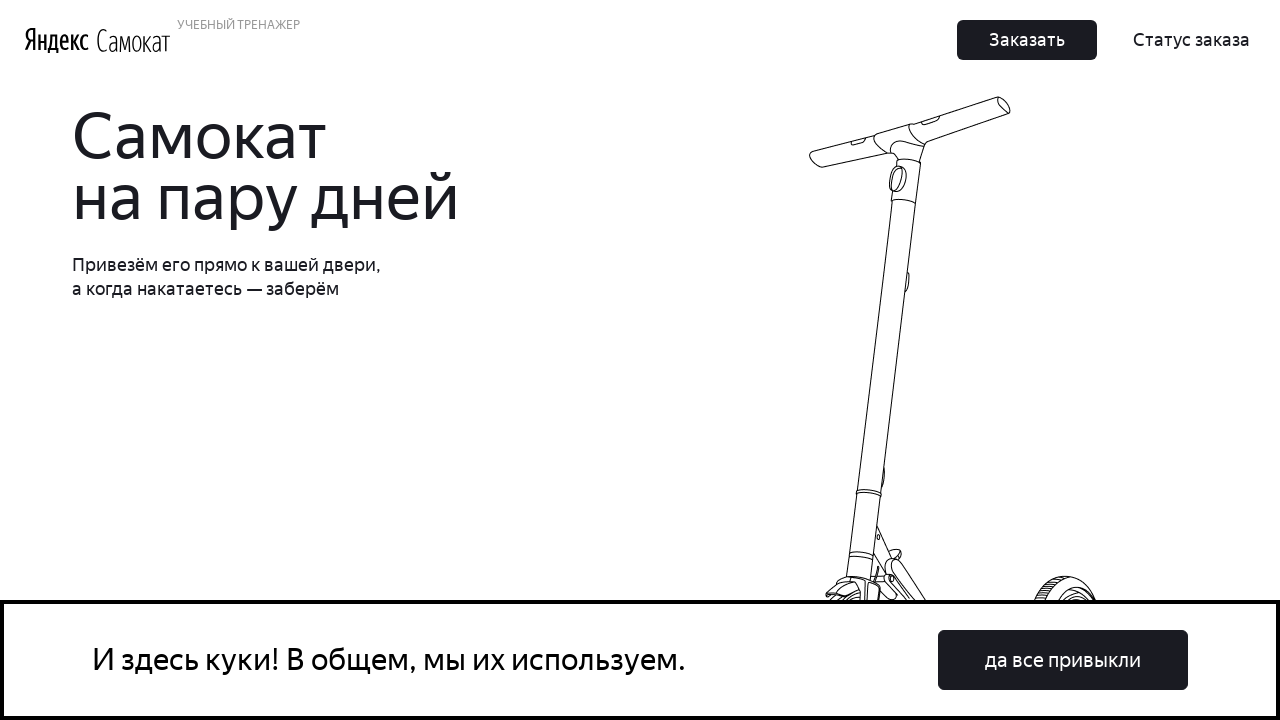

Located FAQ accordion items
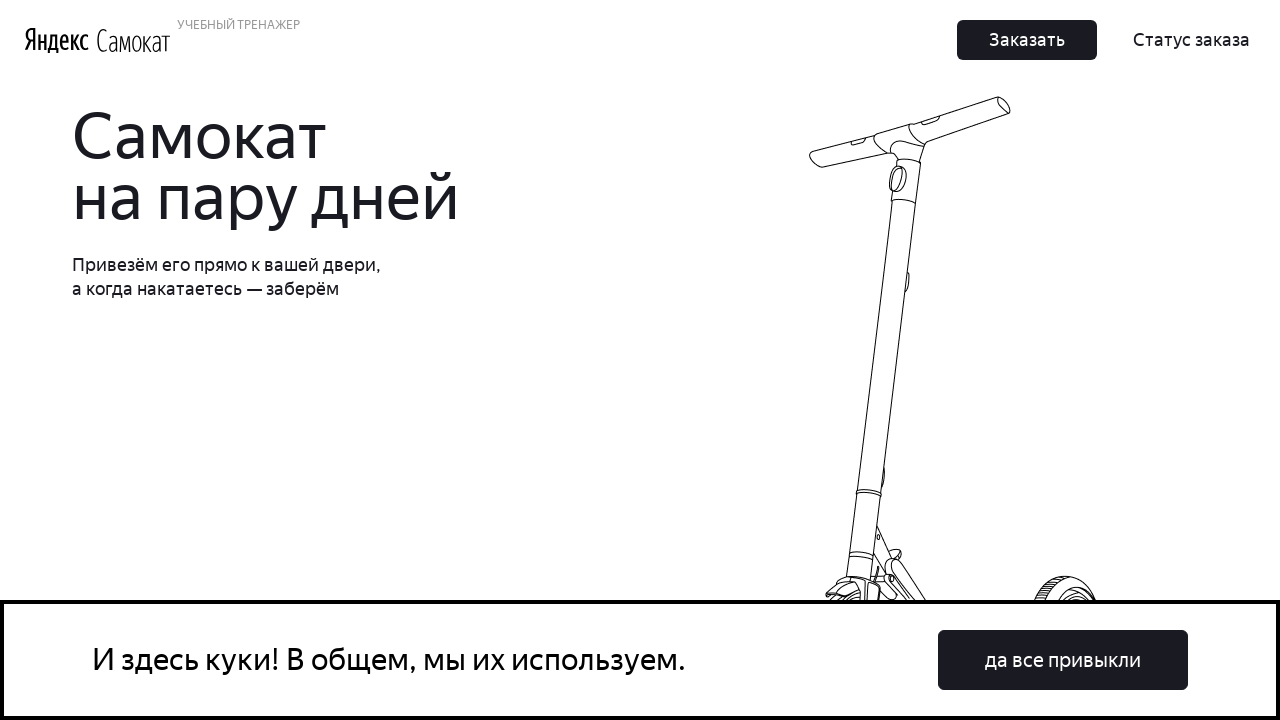

Scrolled fourth FAQ item into view
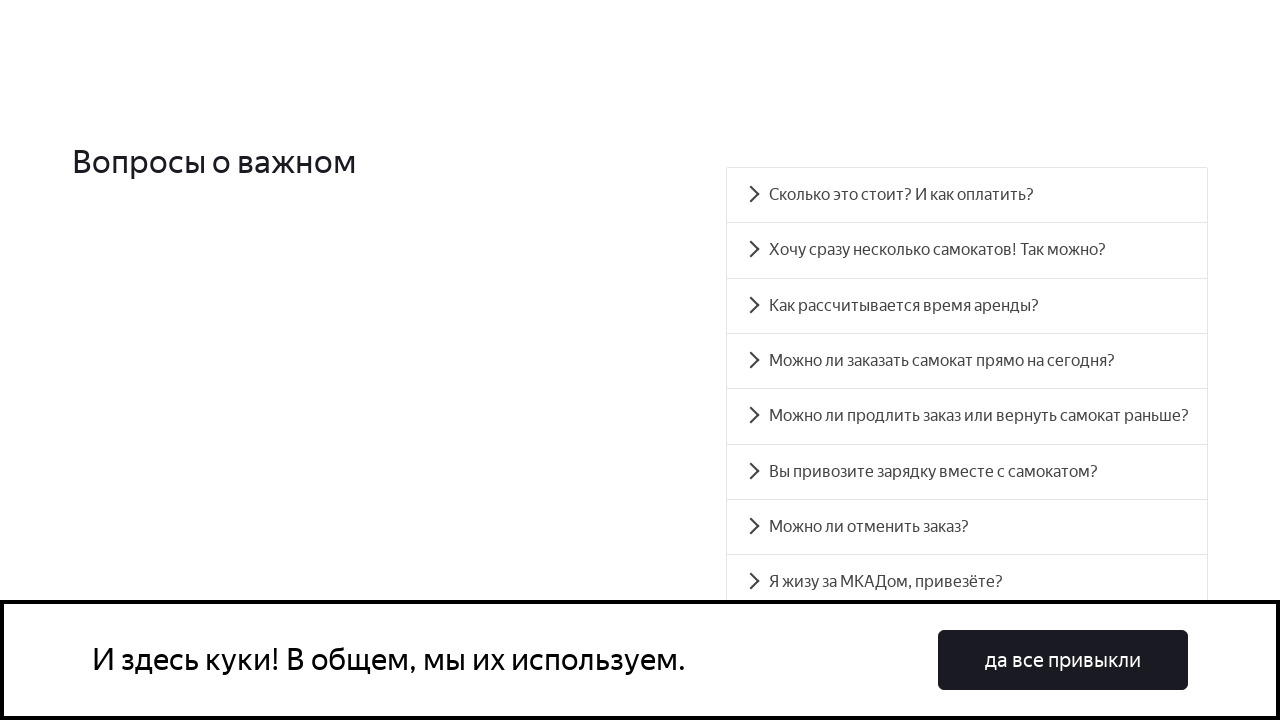

Clicked fourth FAQ accordion item at (967, 361) on div.accordion__item >> nth=3
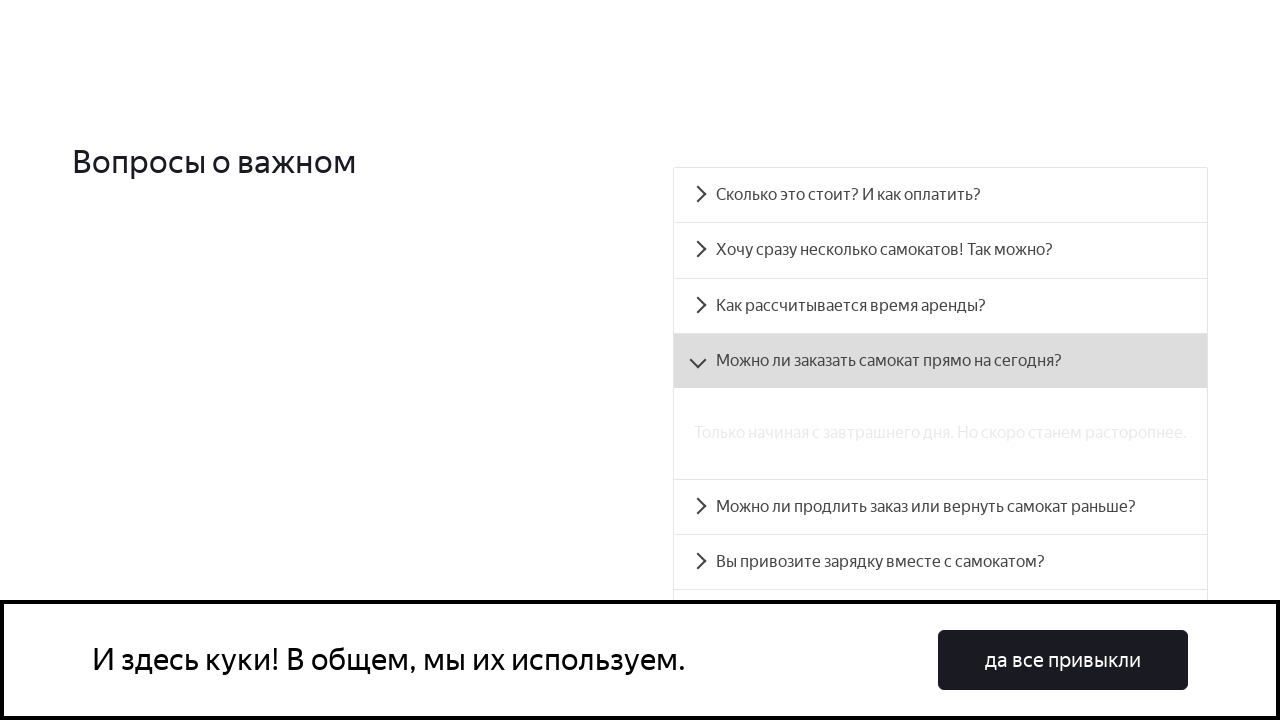

Located FAQ panel with ID accordion__panel-3
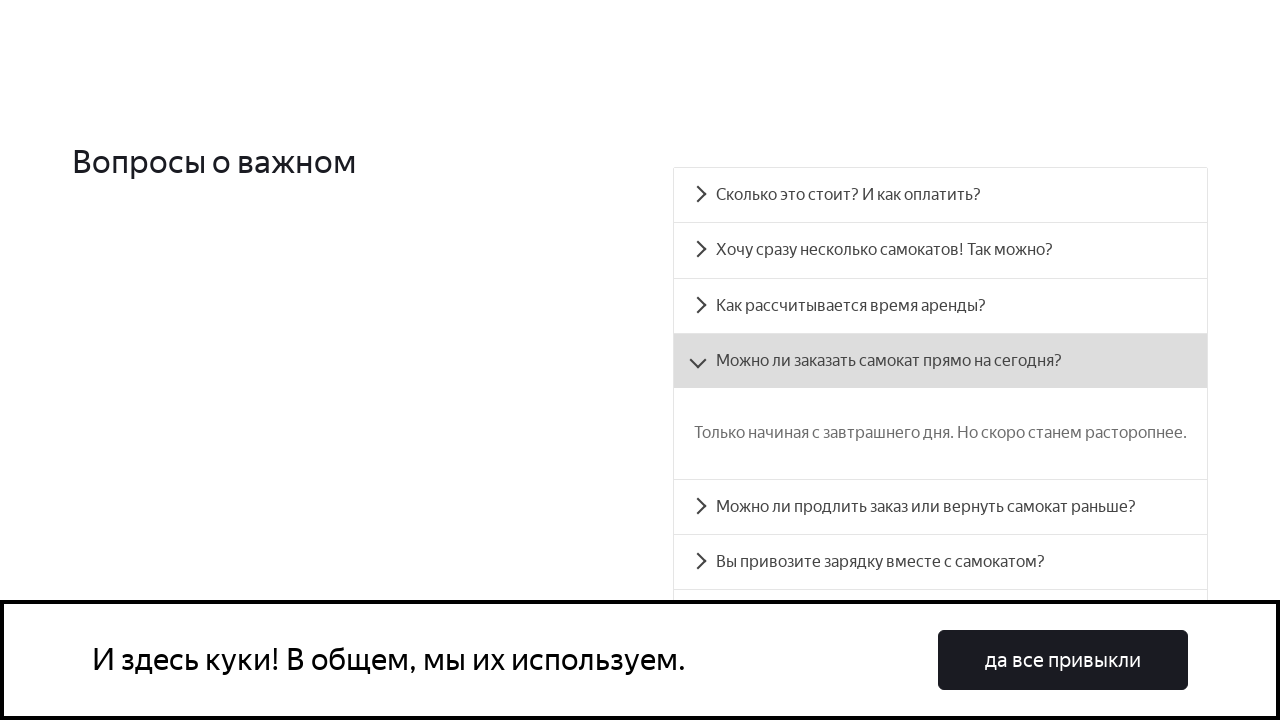

FAQ panel became visible
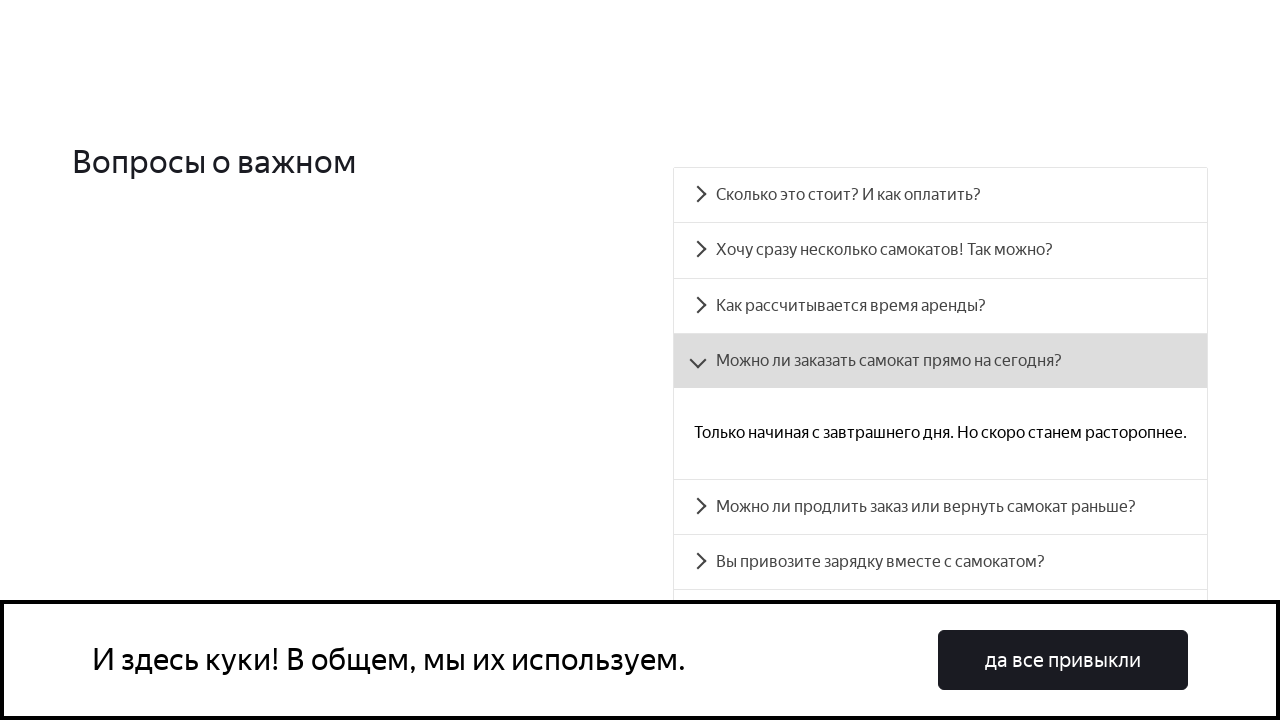

Verified FAQ answer text about ordering from tomorrow
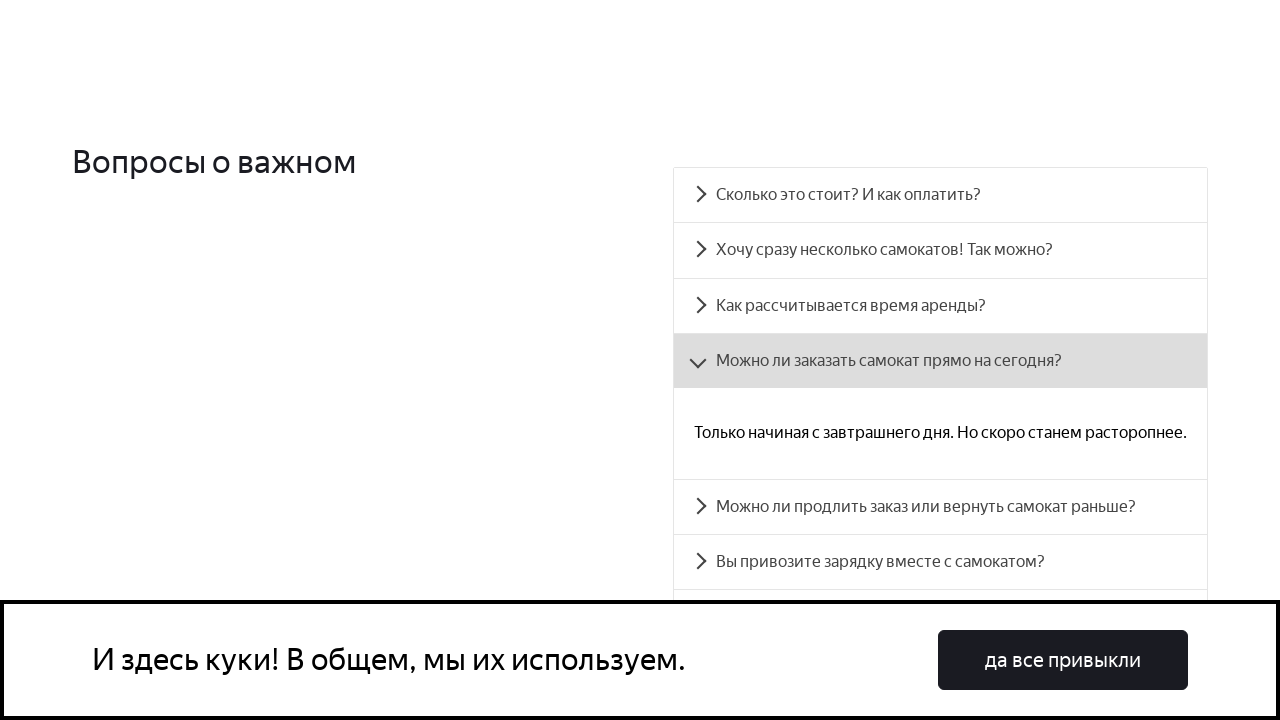

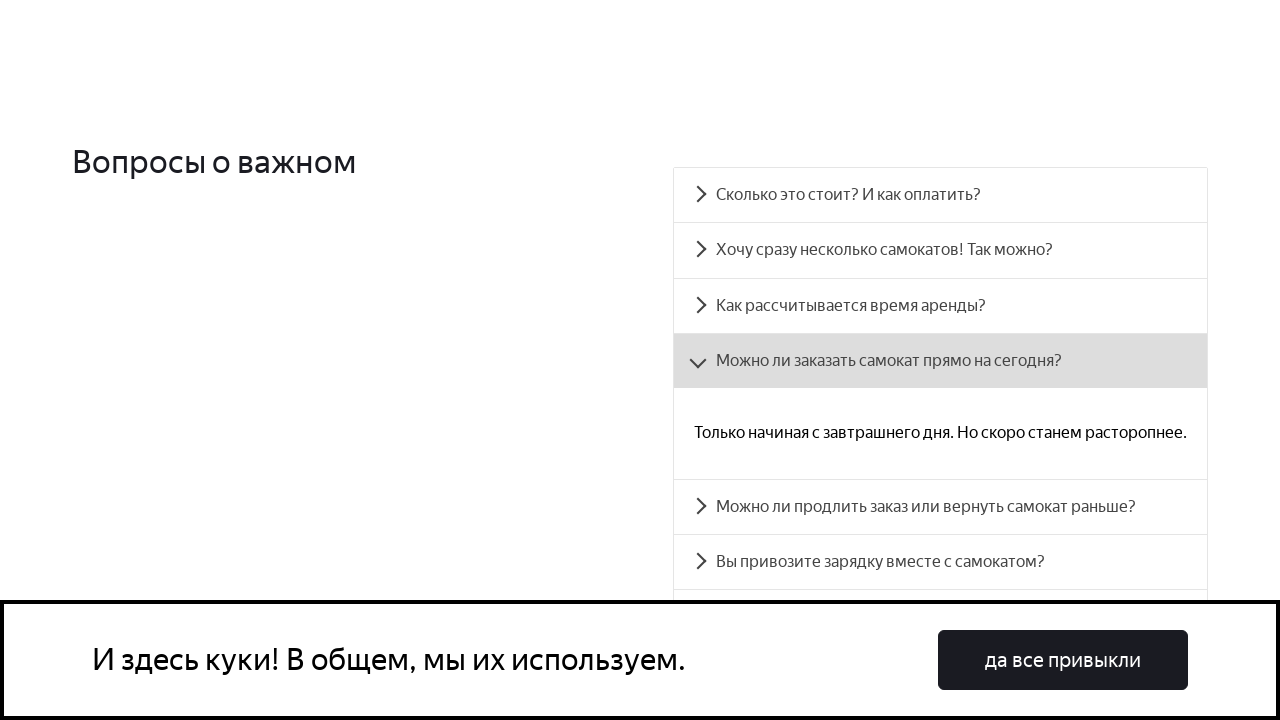